Navigates to the gold price page and waits for the gold price element to be visible.

Starting URL: https://dolarhoje.com/ouro-hoje/

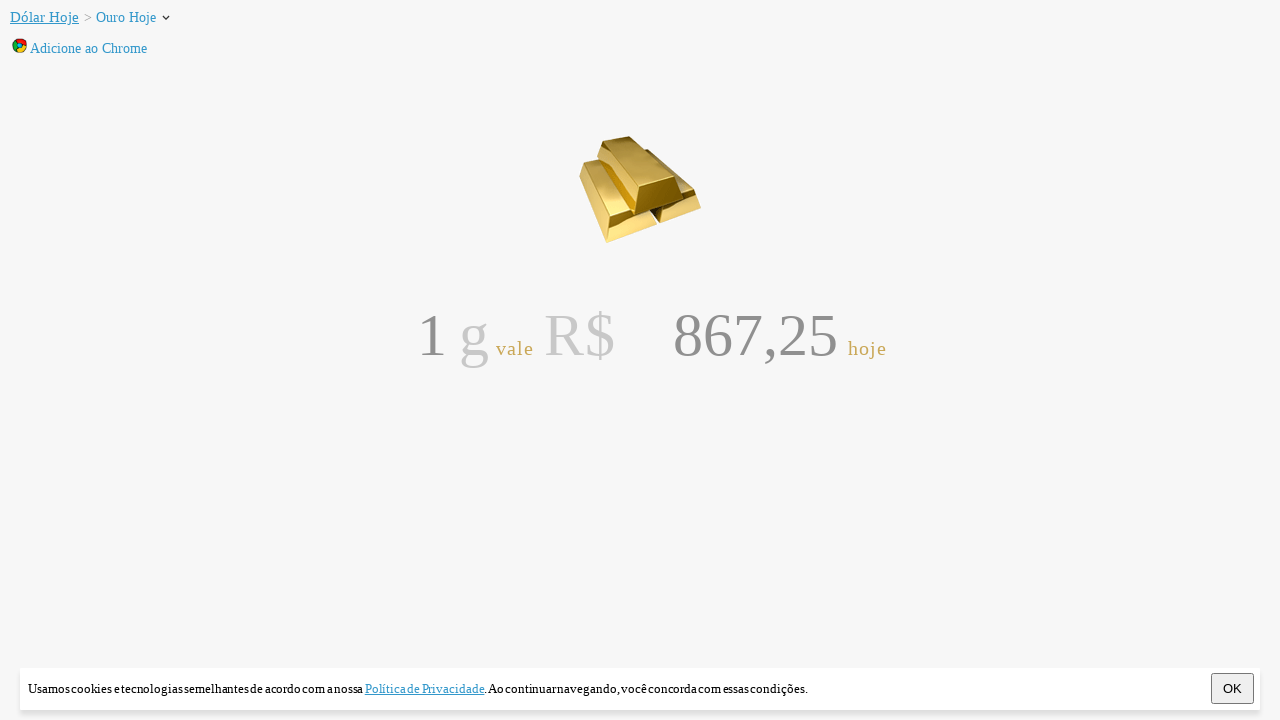

Navigated to gold price page at https://dolarhoje.com/ouro-hoje/
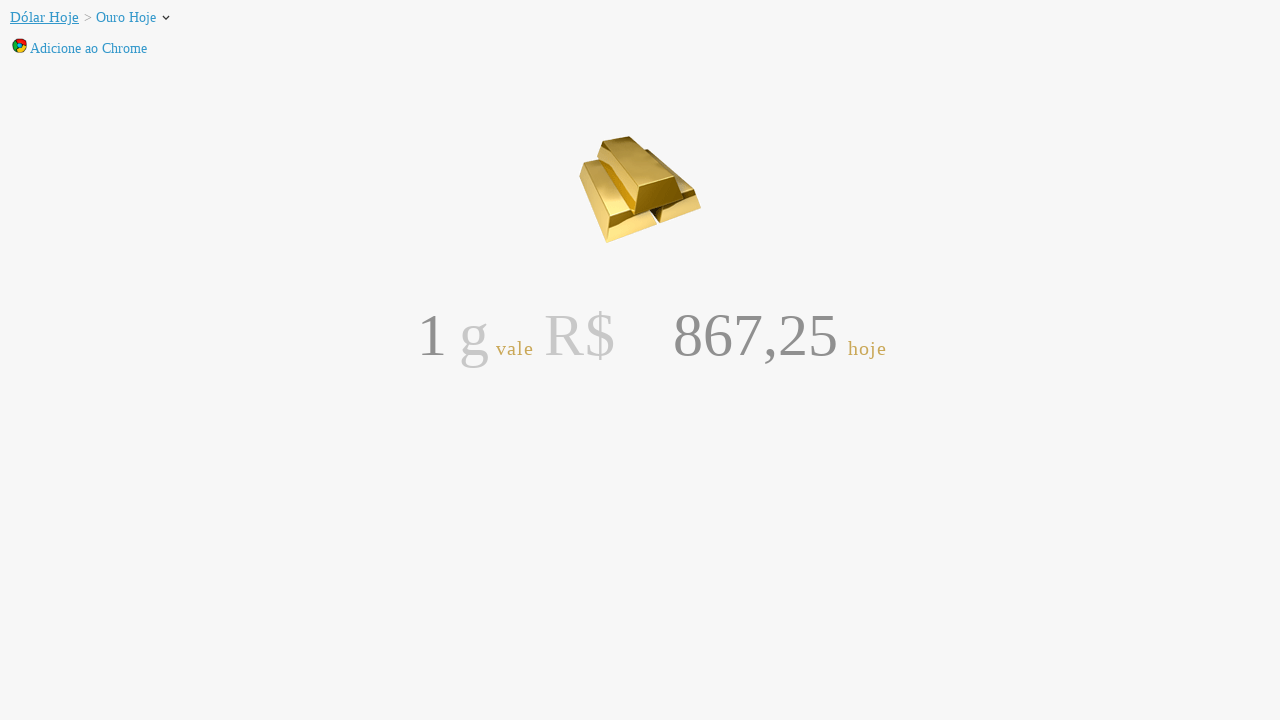

Gold price element with id 'nacional' became visible
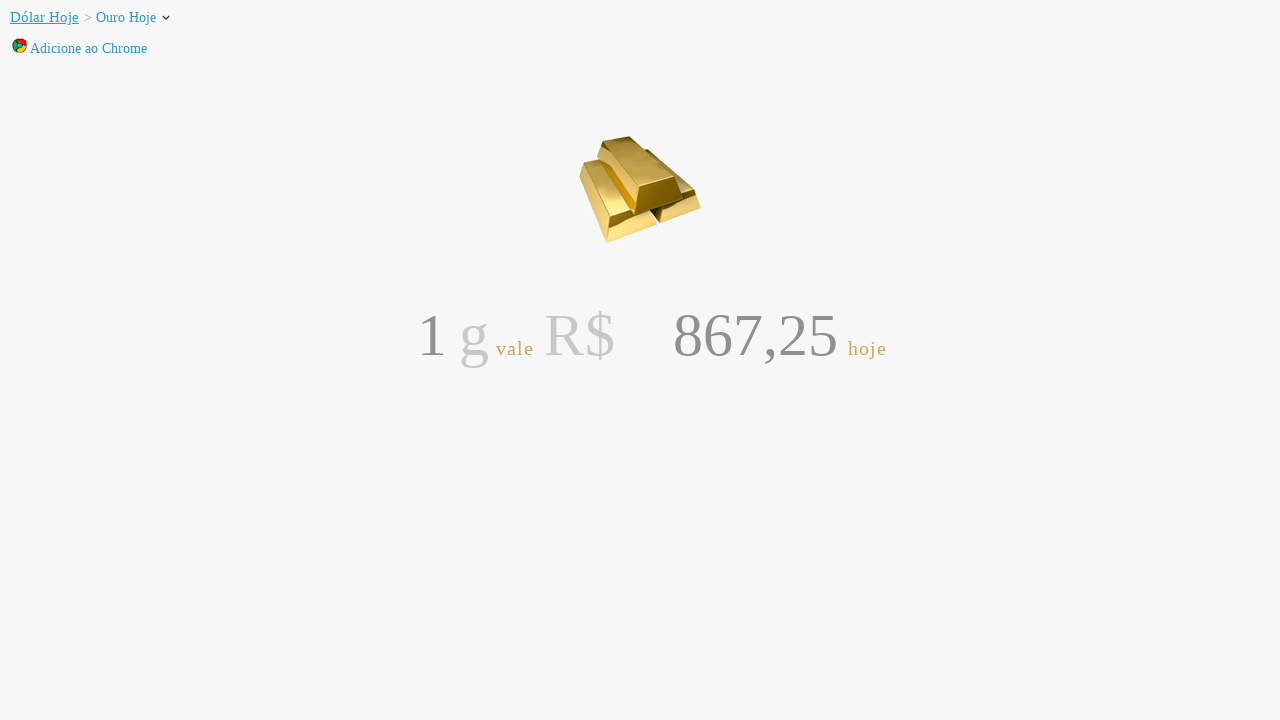

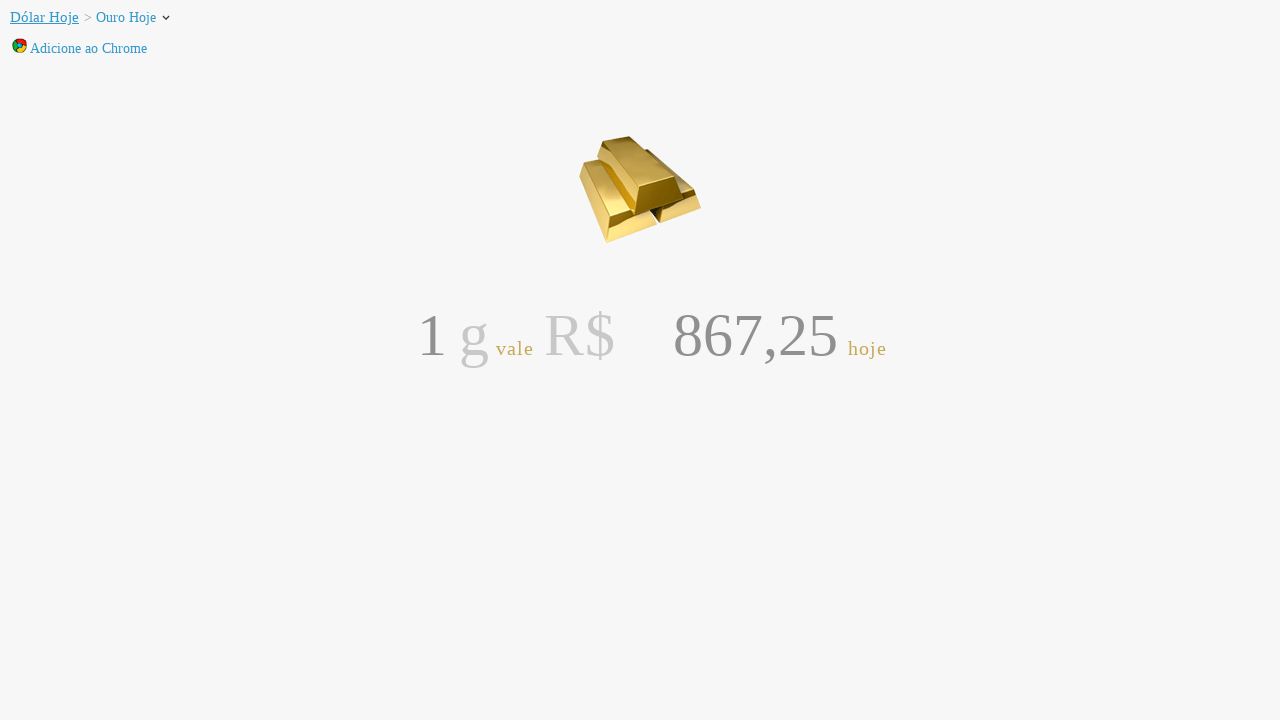